Tests file upload functionality by selecting a file and clicking the submit button on a file upload form

Starting URL: http://the-internet.herokuapp.com/upload

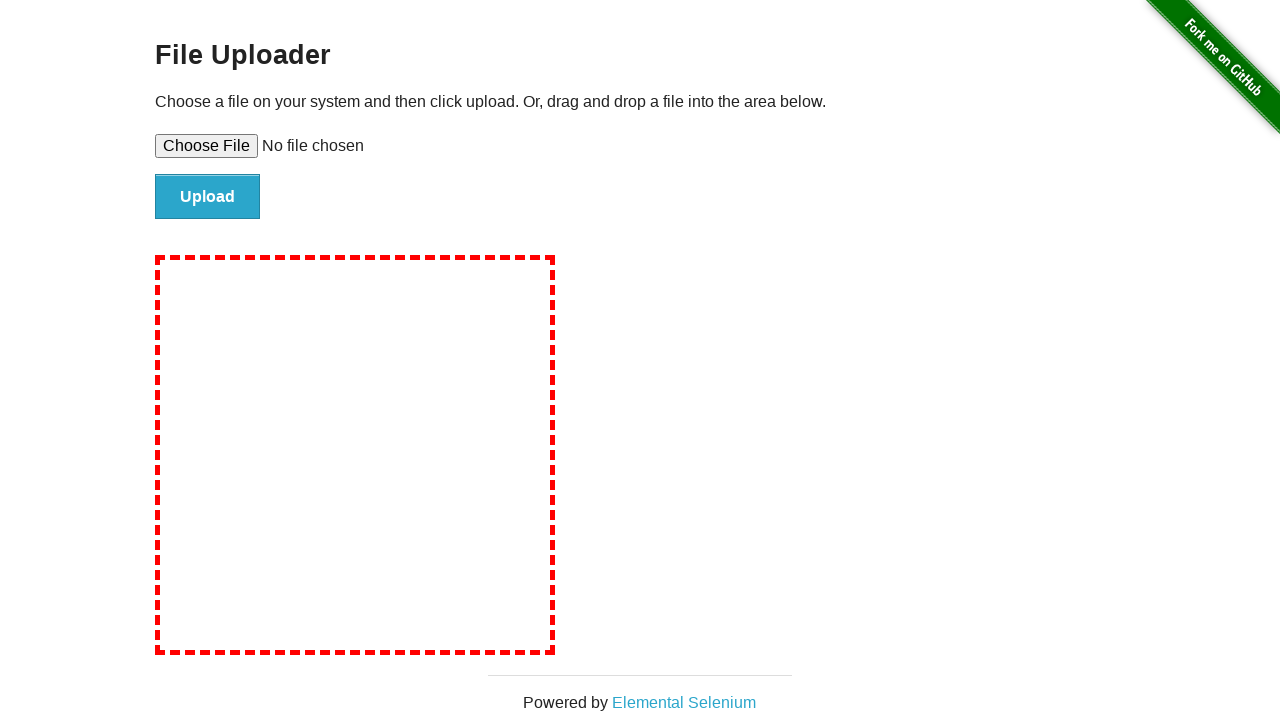

Set input file 'test_image.png' to the file upload field
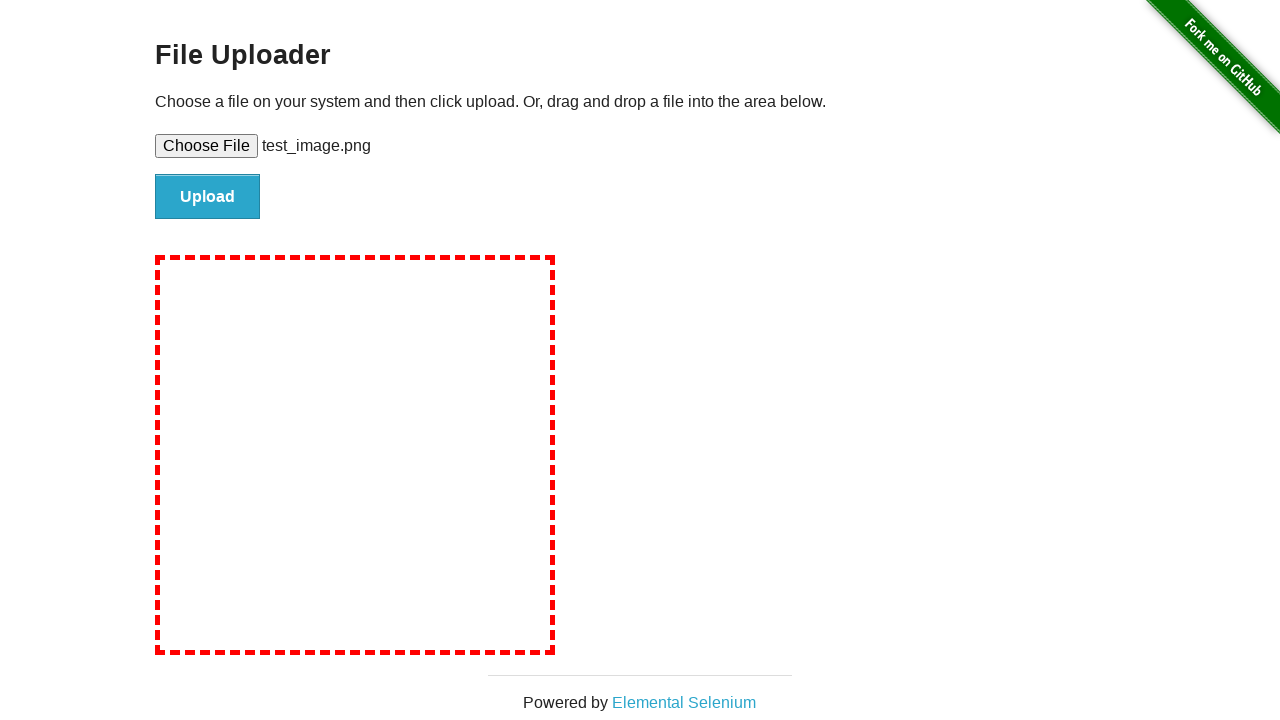

Clicked submit button to upload file at (208, 197) on #file-submit
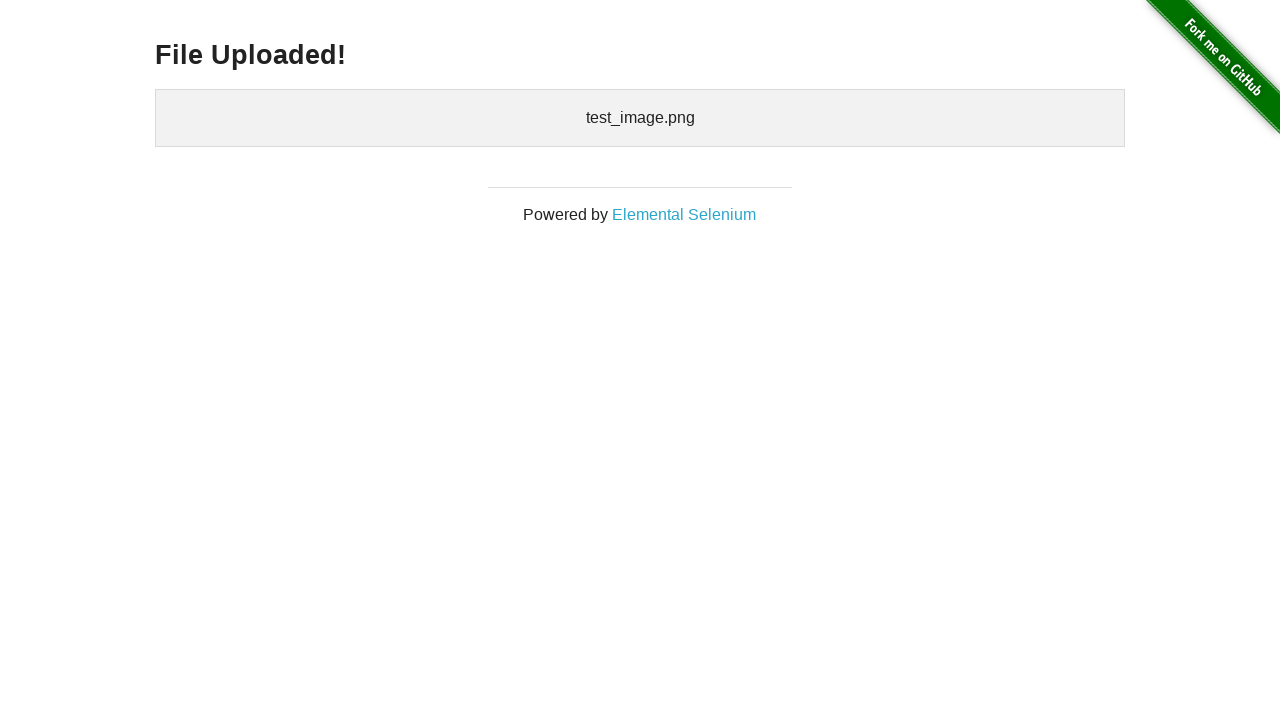

Upload confirmation page loaded
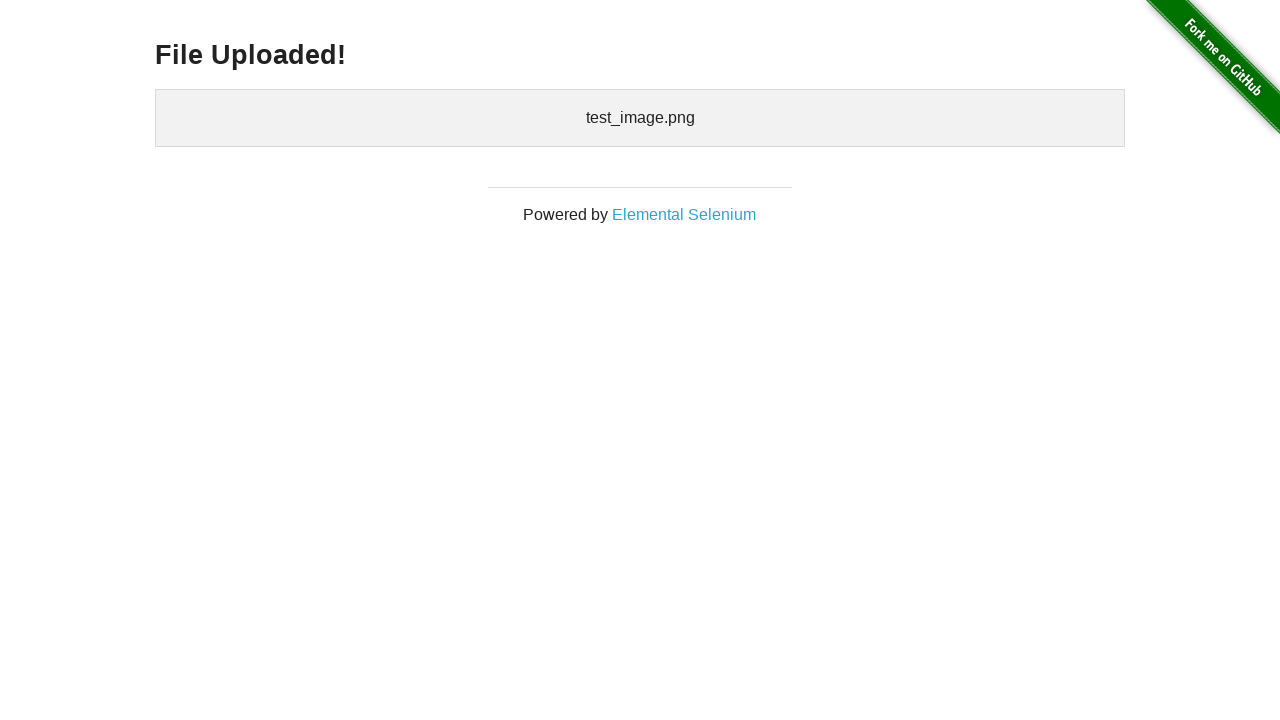

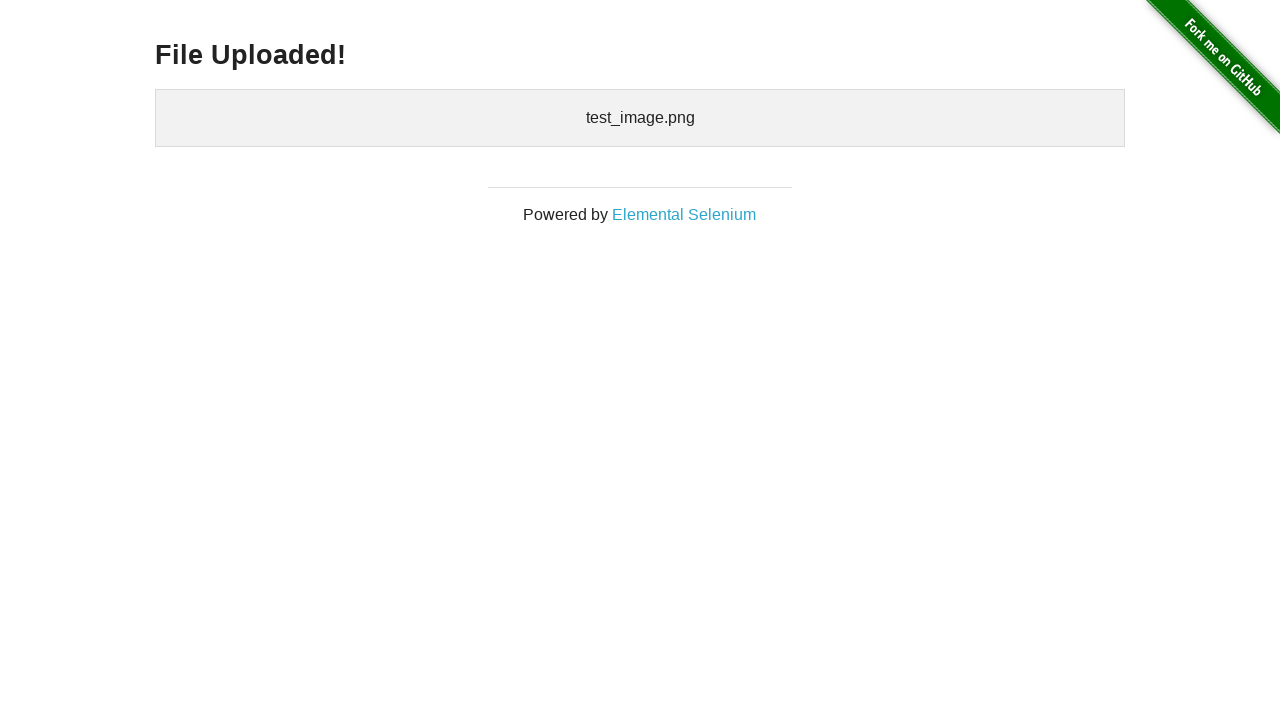